Waits for price to reach $100, clicks book button, solves a math captcha, and submits the answer

Starting URL: http://suninjuly.github.io/explicit_wait2.html

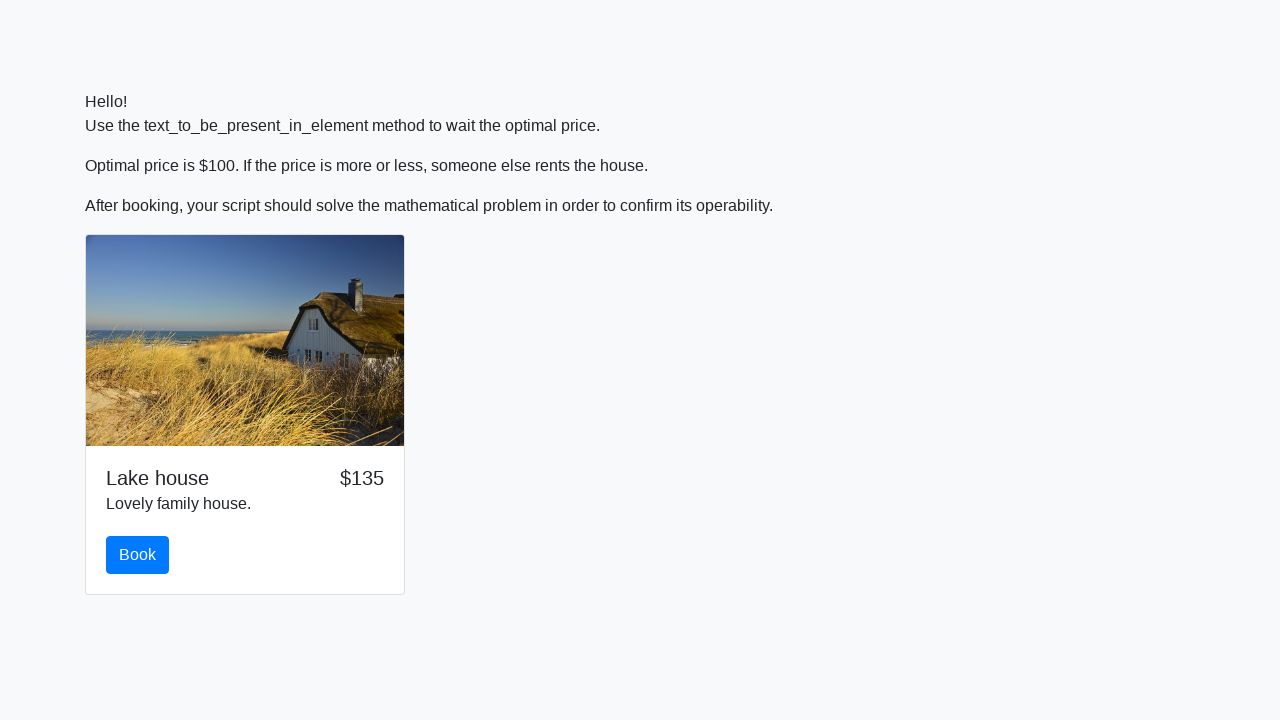

Waited for price to reach $100
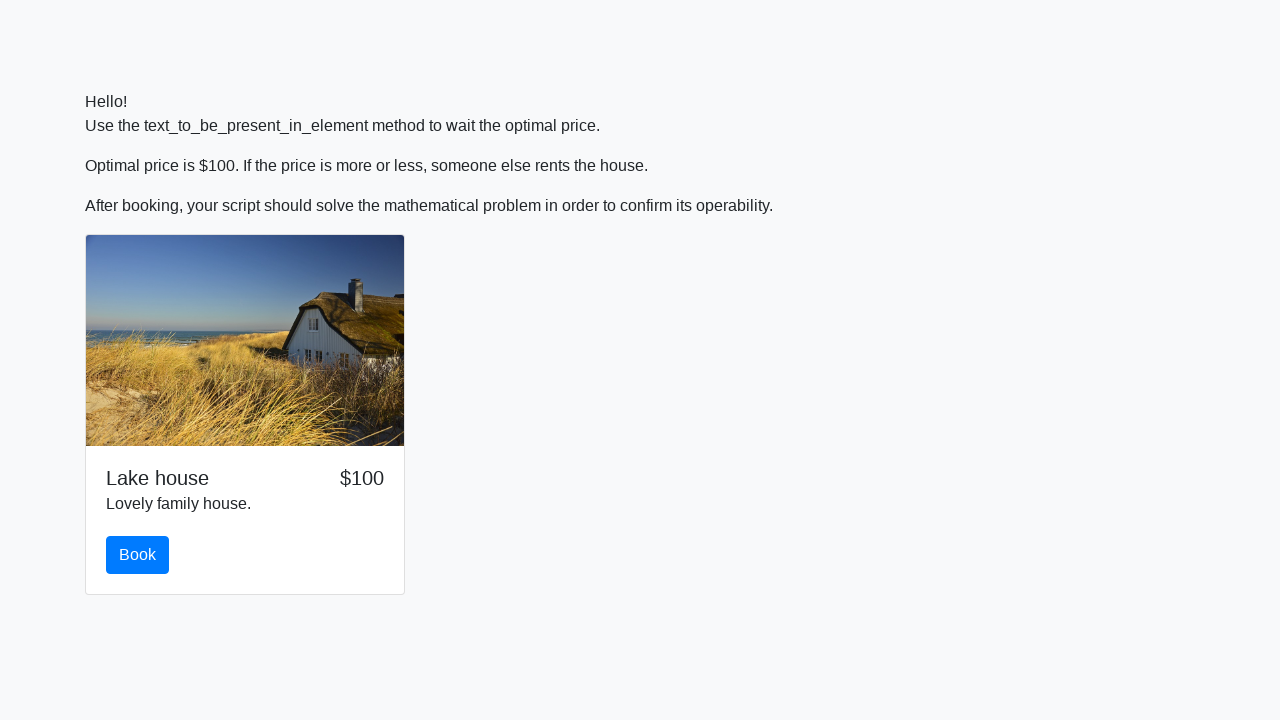

Clicked Book button at (138, 555) on button.btn
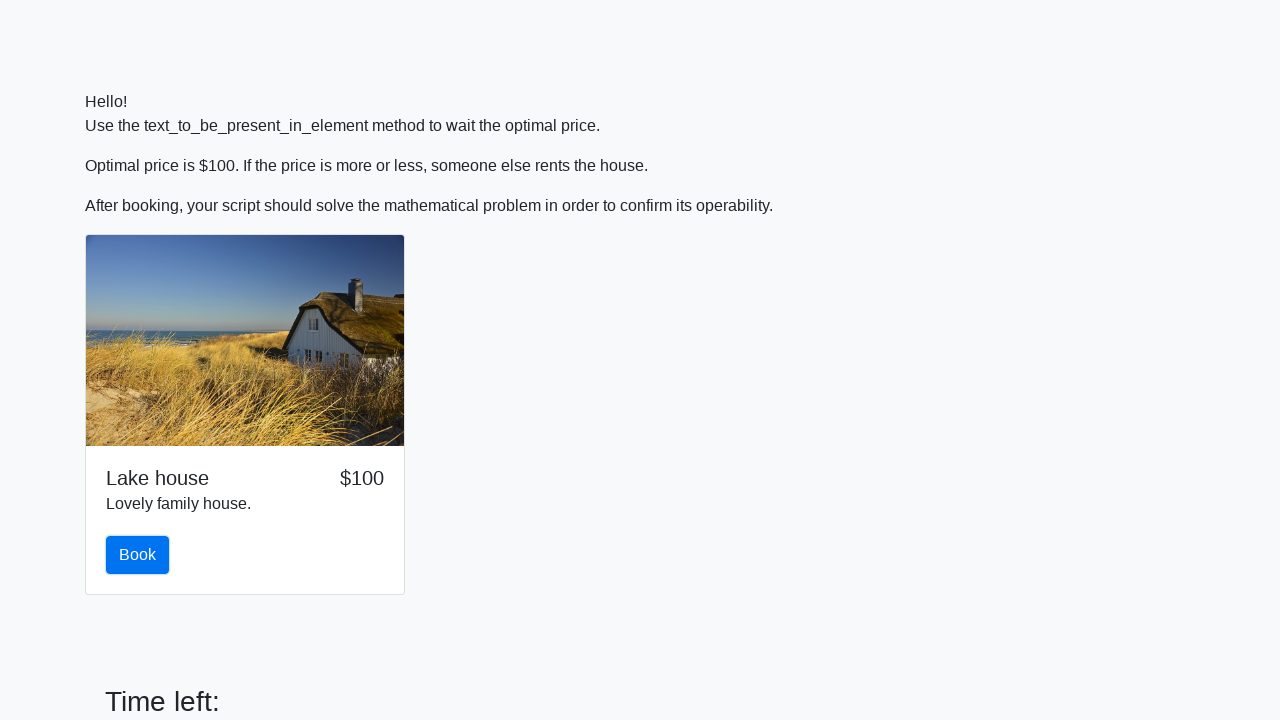

Retrieved value from input_value element
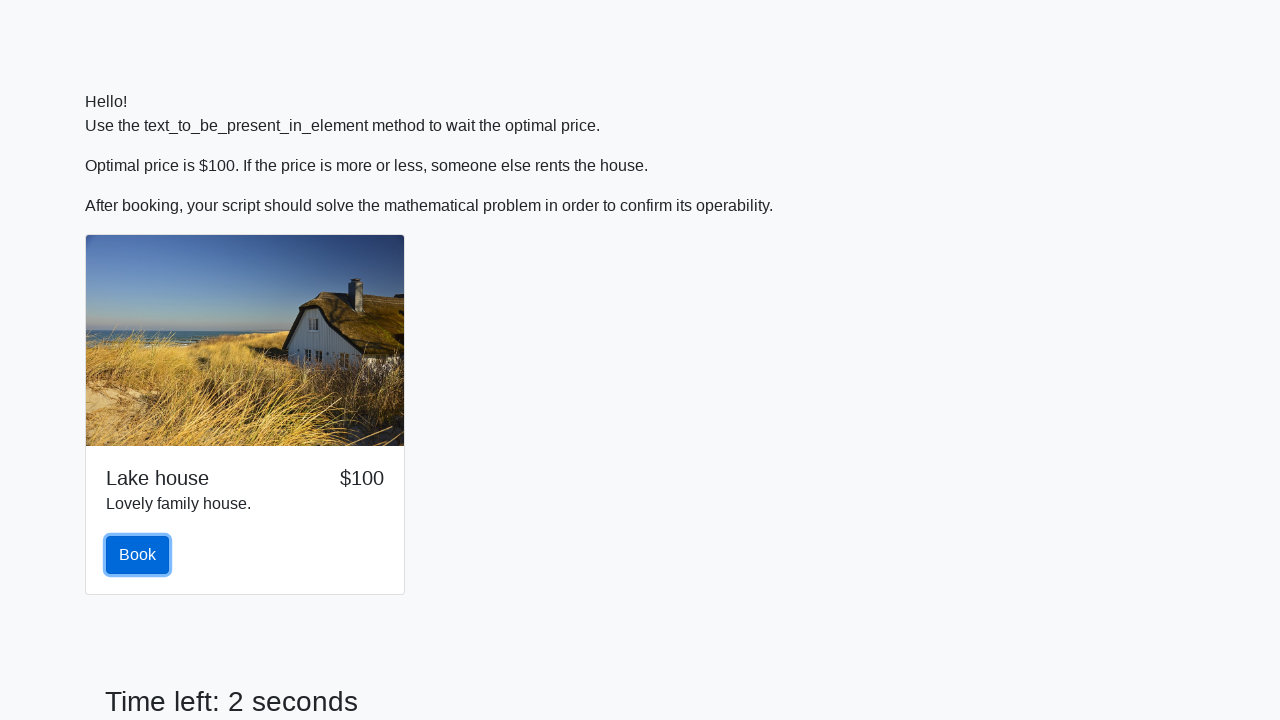

Calculated math captcha answer using logarithmic function
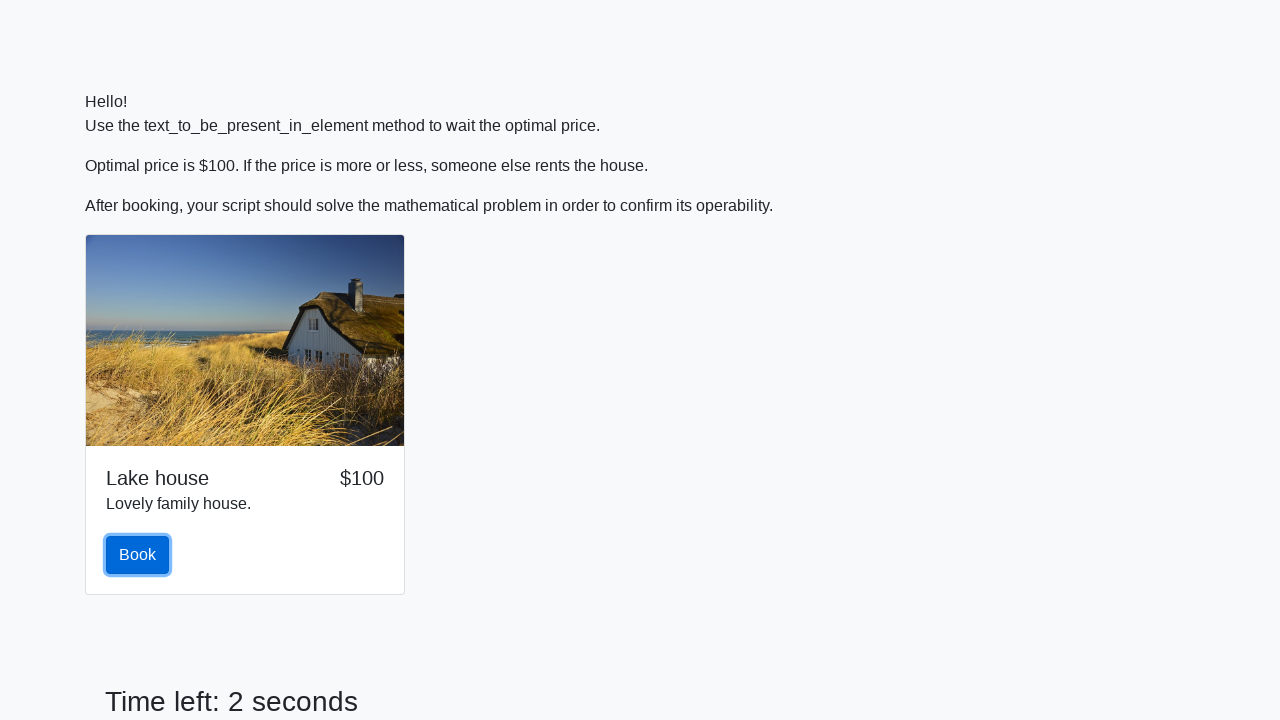

Filled answer field with calculated result on #answer
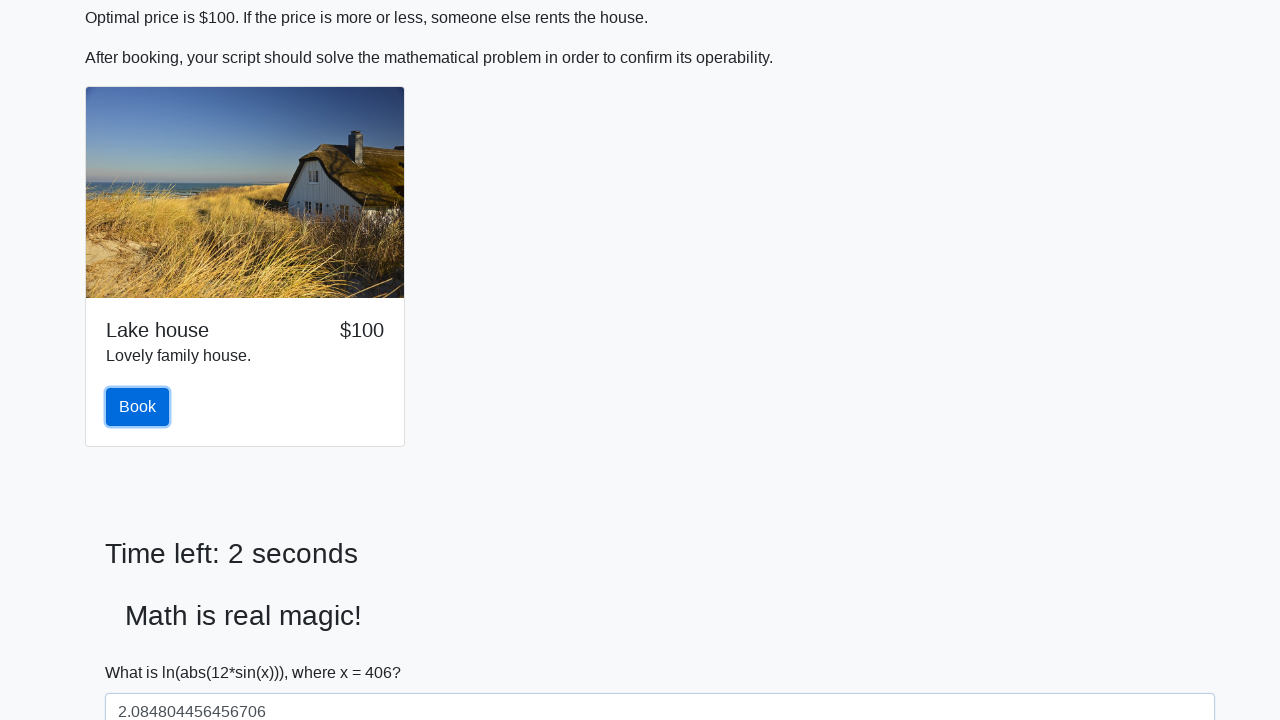

Clicked solve button to submit captcha answer at (143, 651) on #solve
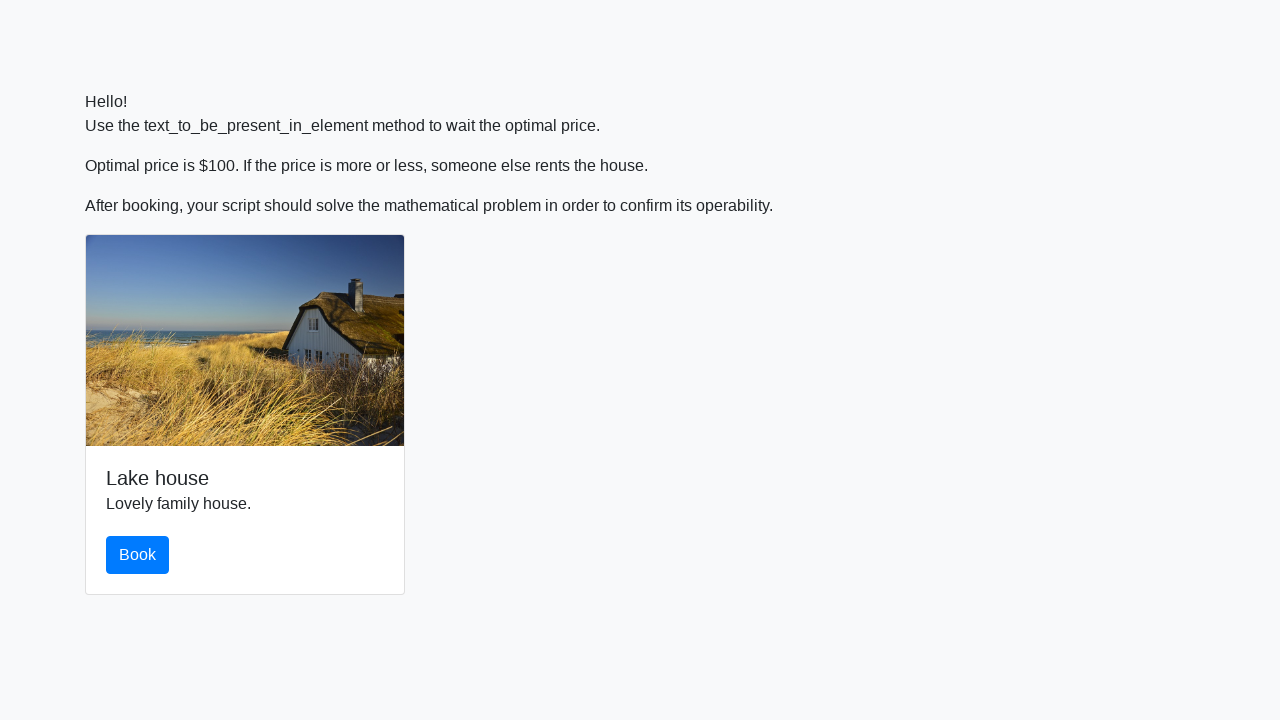

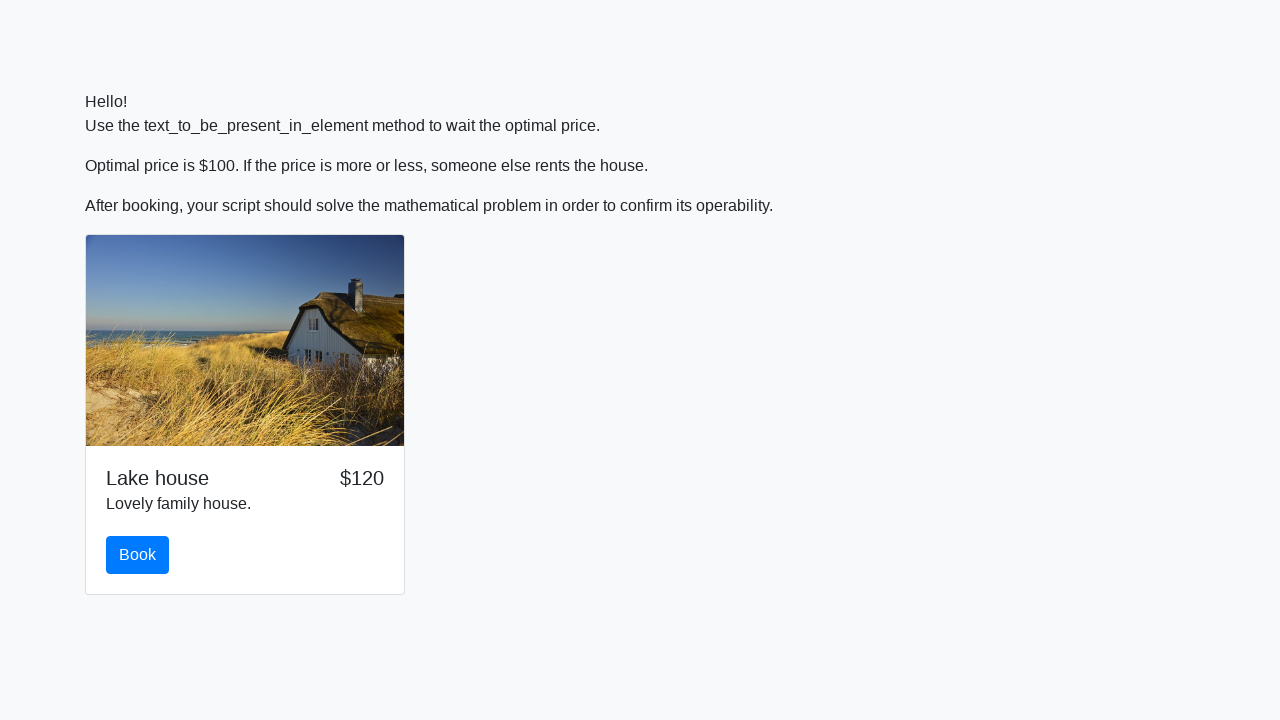